Tests a web form by verifying the page title, filling a text box with "Selenium", clicking submit, and verifying the success message

Starting URL: https://www.selenium.dev/selenium/web/web-form.html

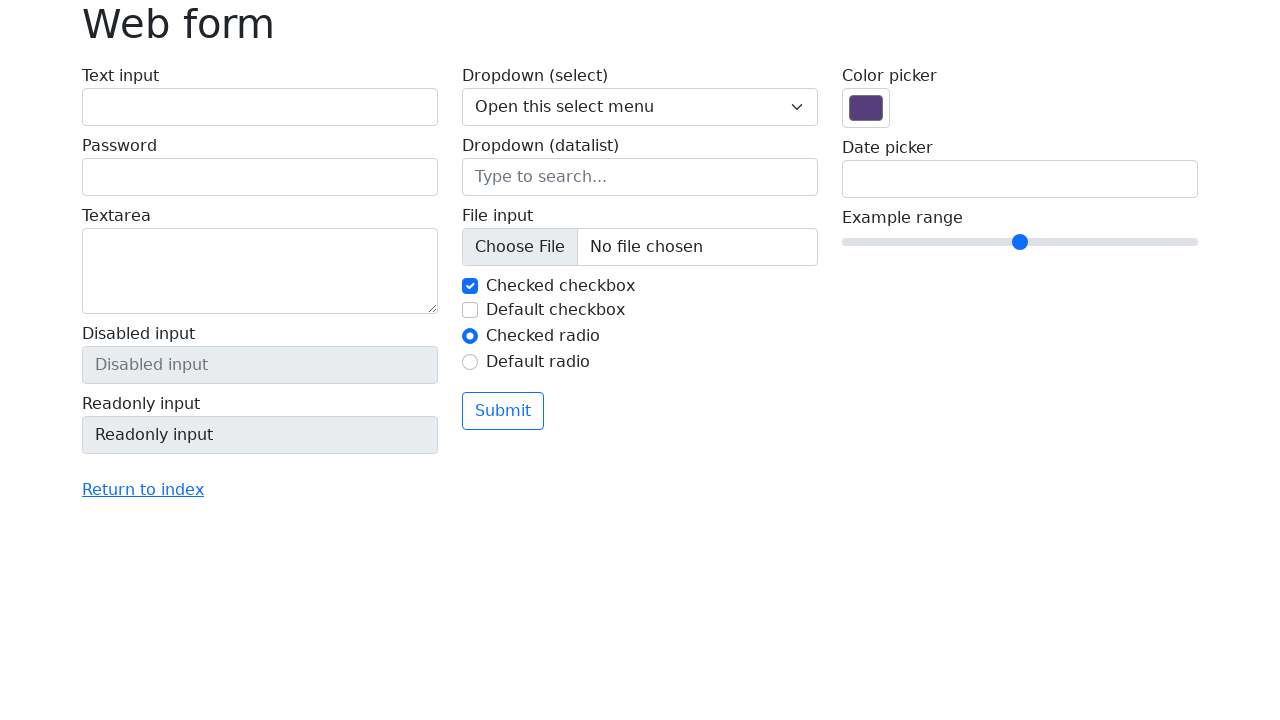

Verified page title is 'Web form'
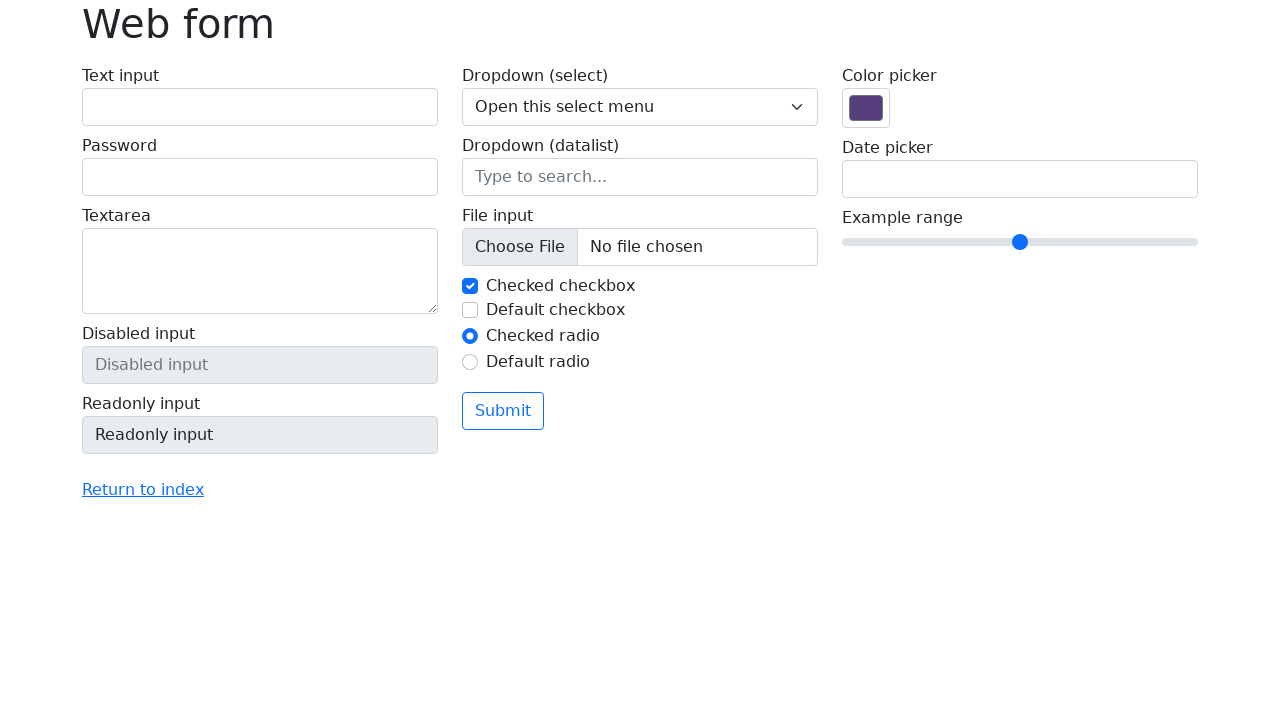

Filled text box with 'Selenium' on input[name='my-text']
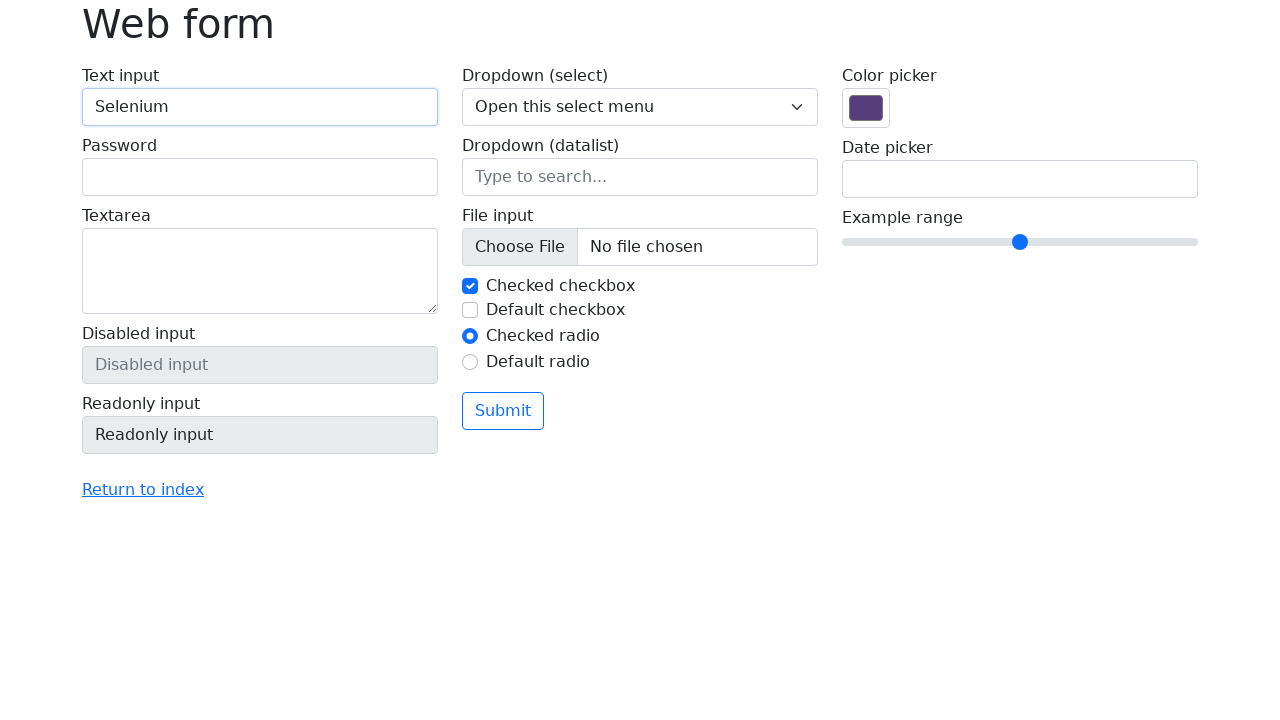

Clicked submit button at (503, 411) on button
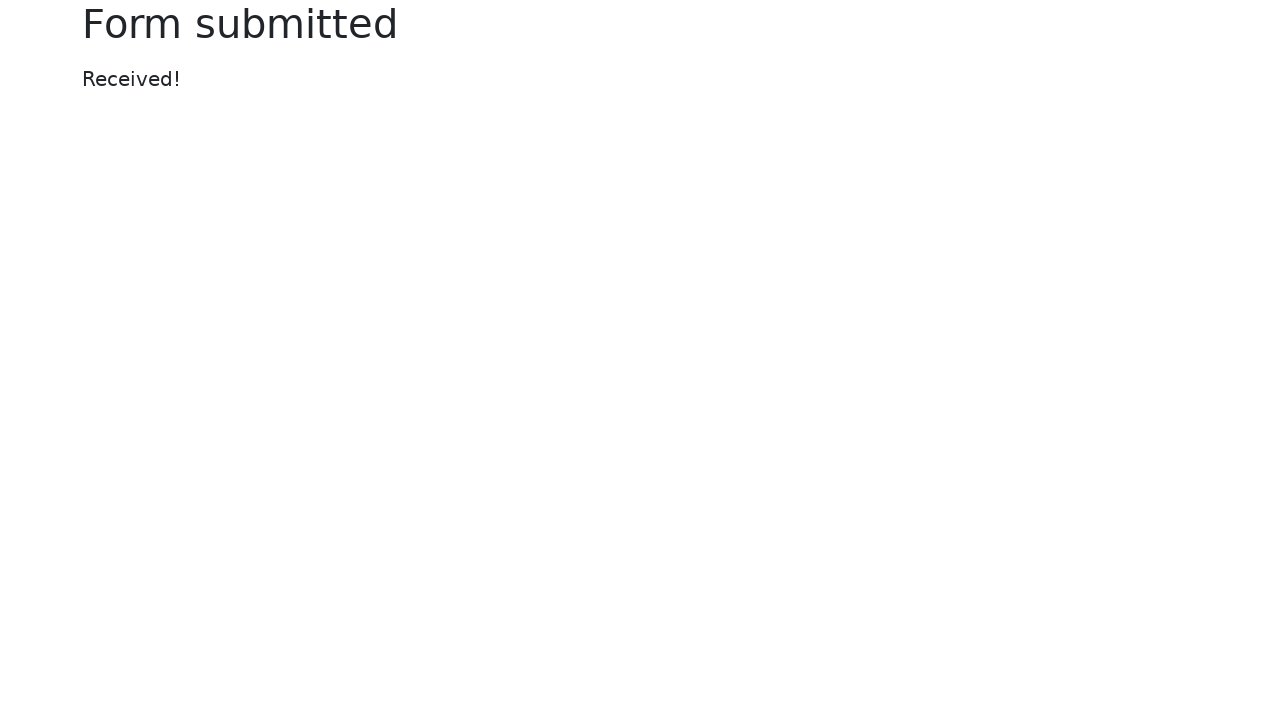

Verified success message displays 'Received!'
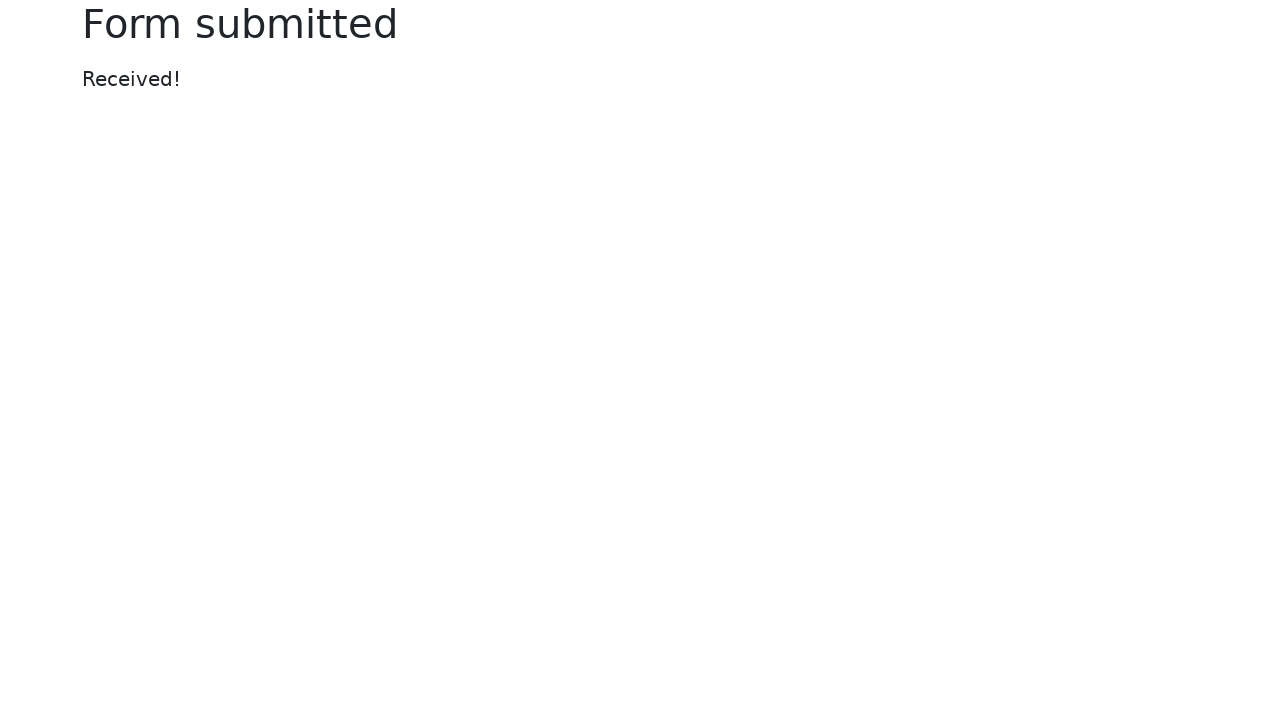

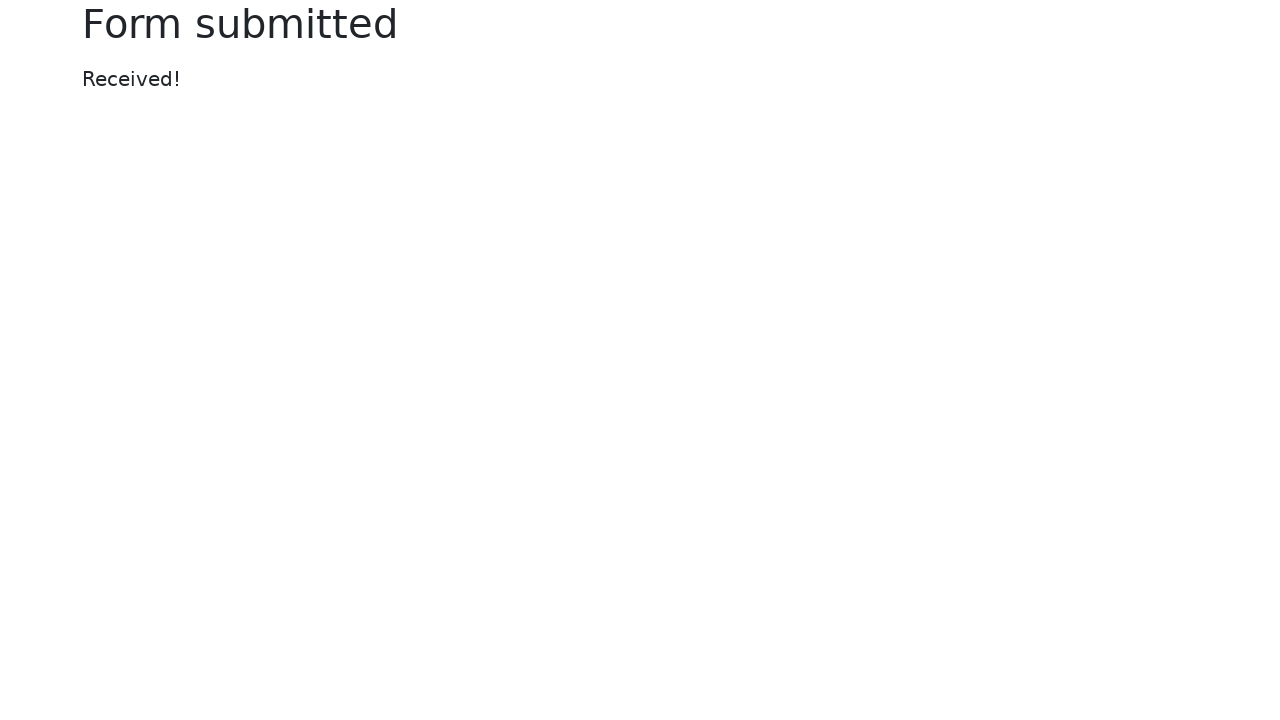